Tests dropdown menu interaction by clicking on a select element and navigating options using arrow keys

Starting URL: https://demoqa.com/select-menu

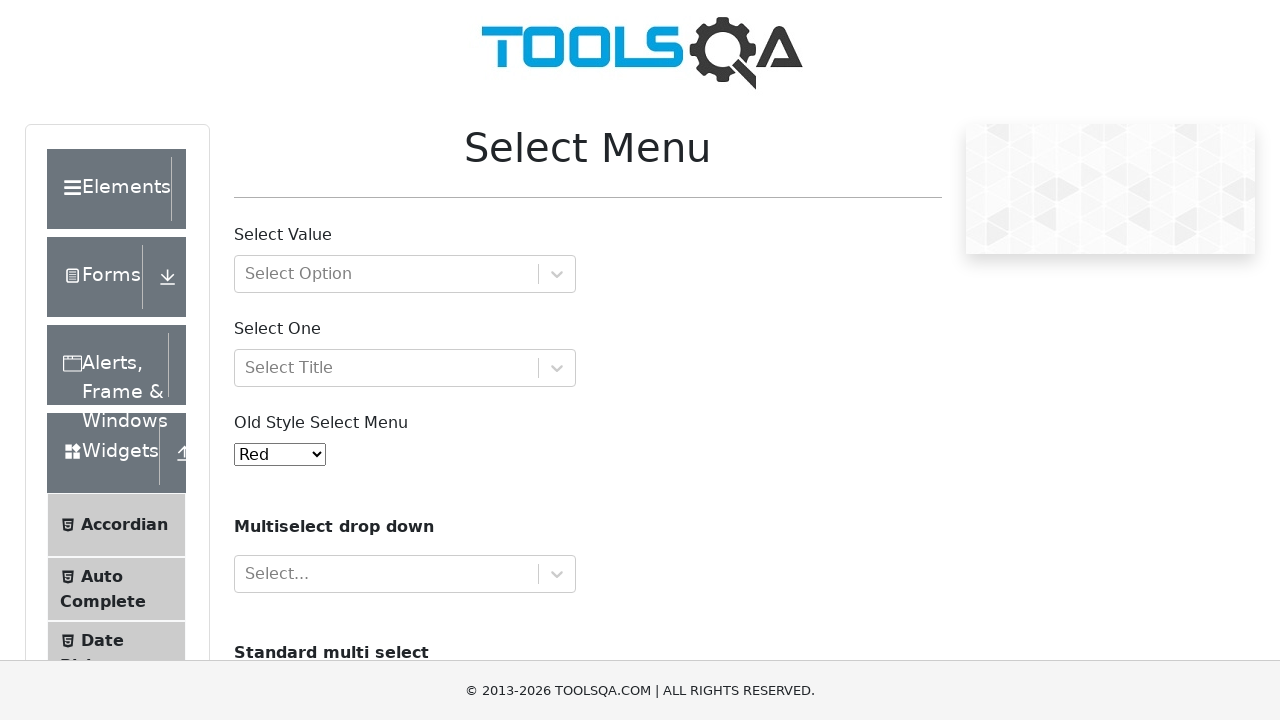

Clicked on the select dropdown menu at (280, 454) on select#oldSelectMenu
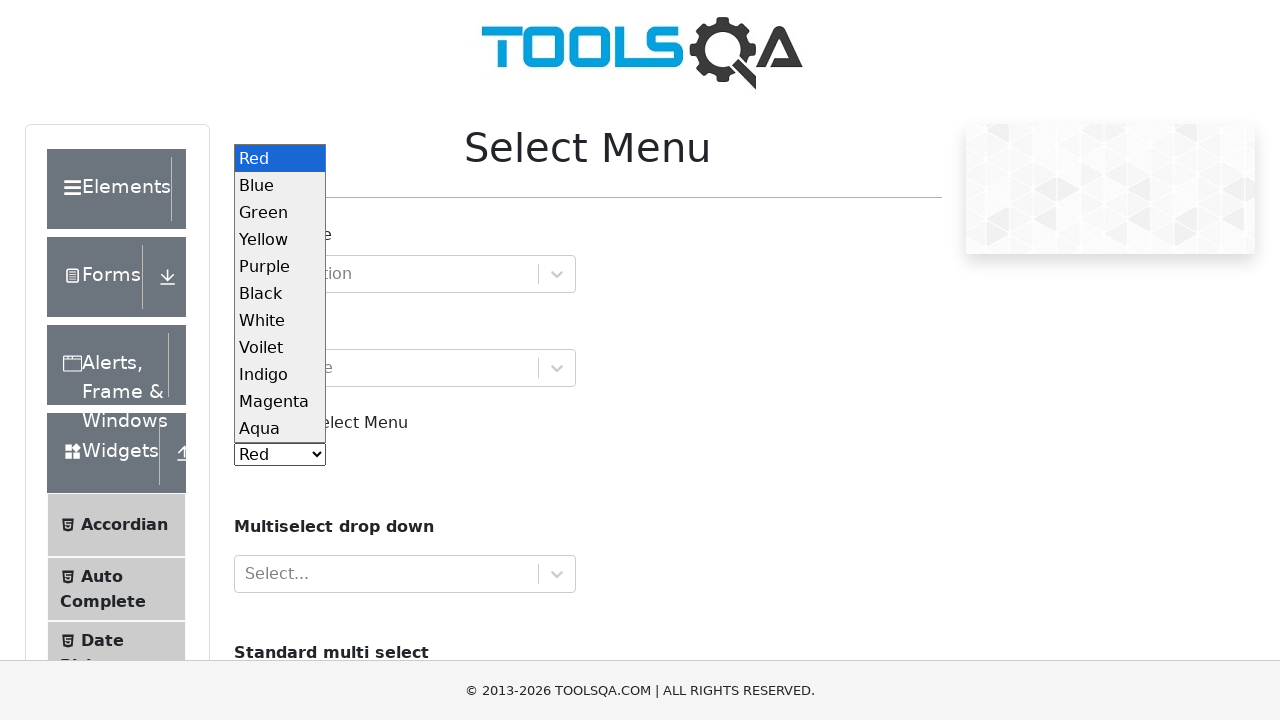

Pressed ArrowUp to navigate to previous dropdown option
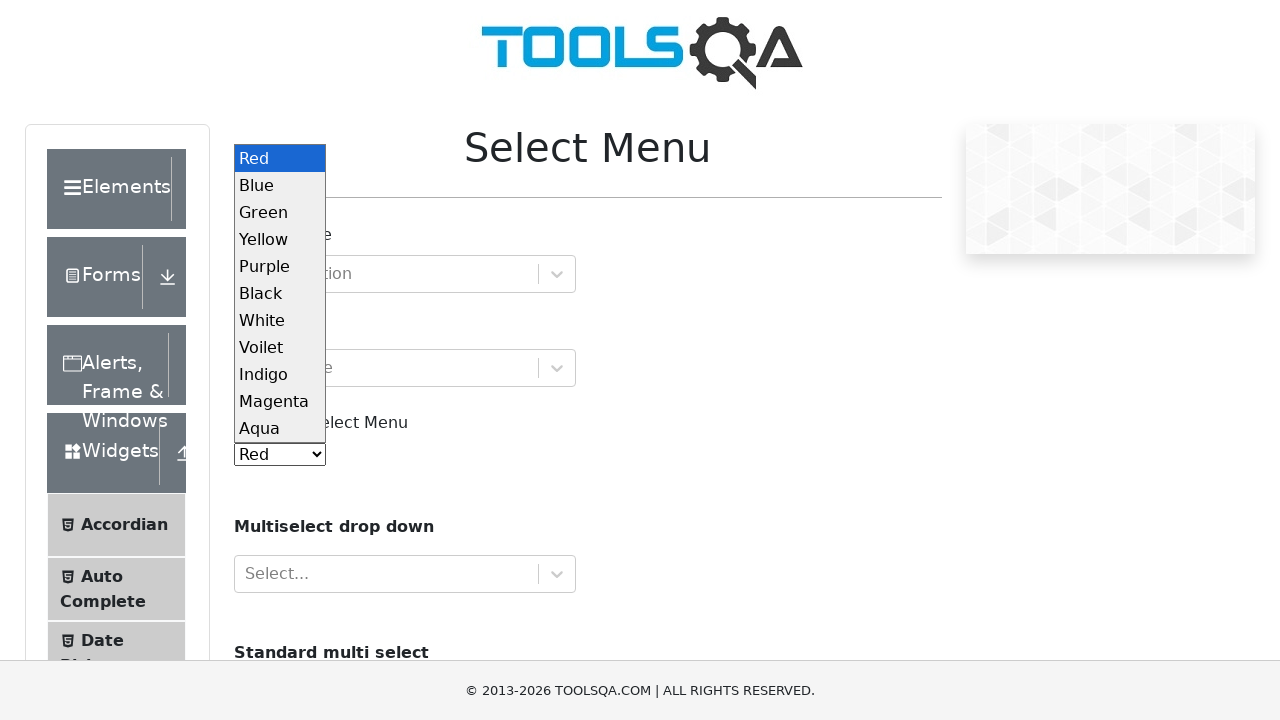

Pressed ArrowDown to navigate to next dropdown option
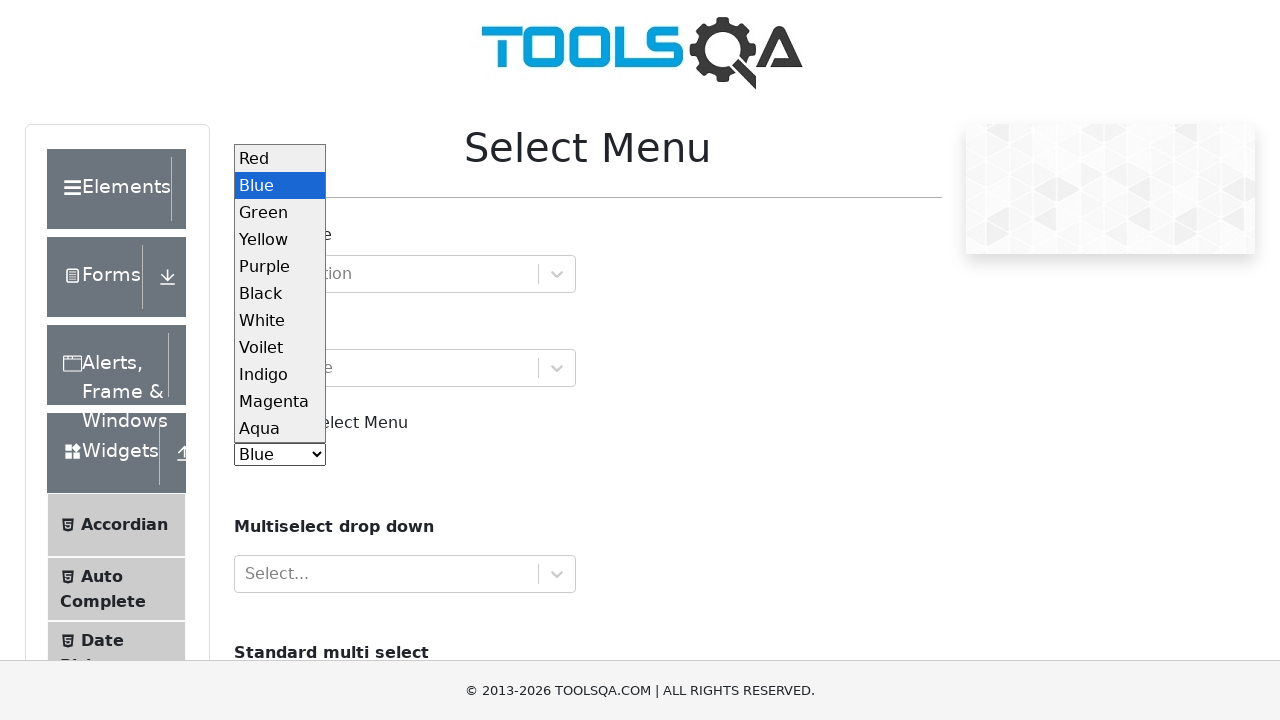

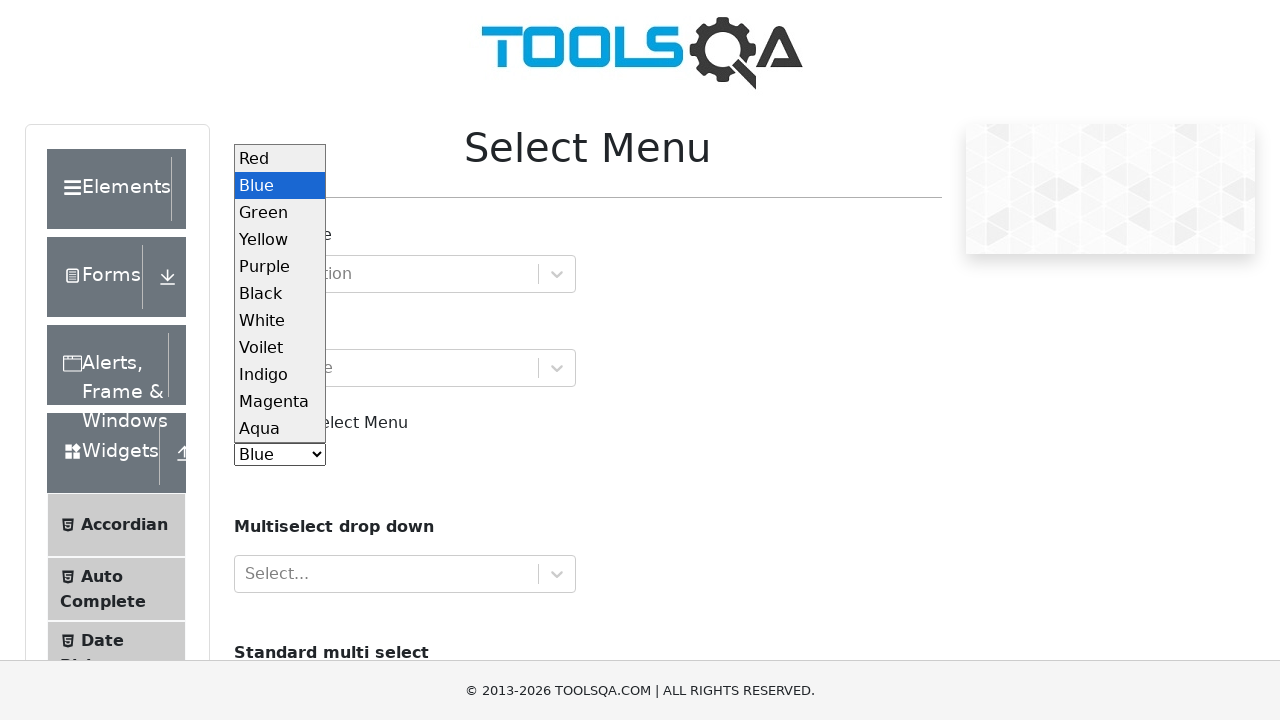